Tests registration form validation by submitting with mismatched passwords and verifying the error message appears

Starting URL: https://parabank.parasoft.com/parabank/index.htm

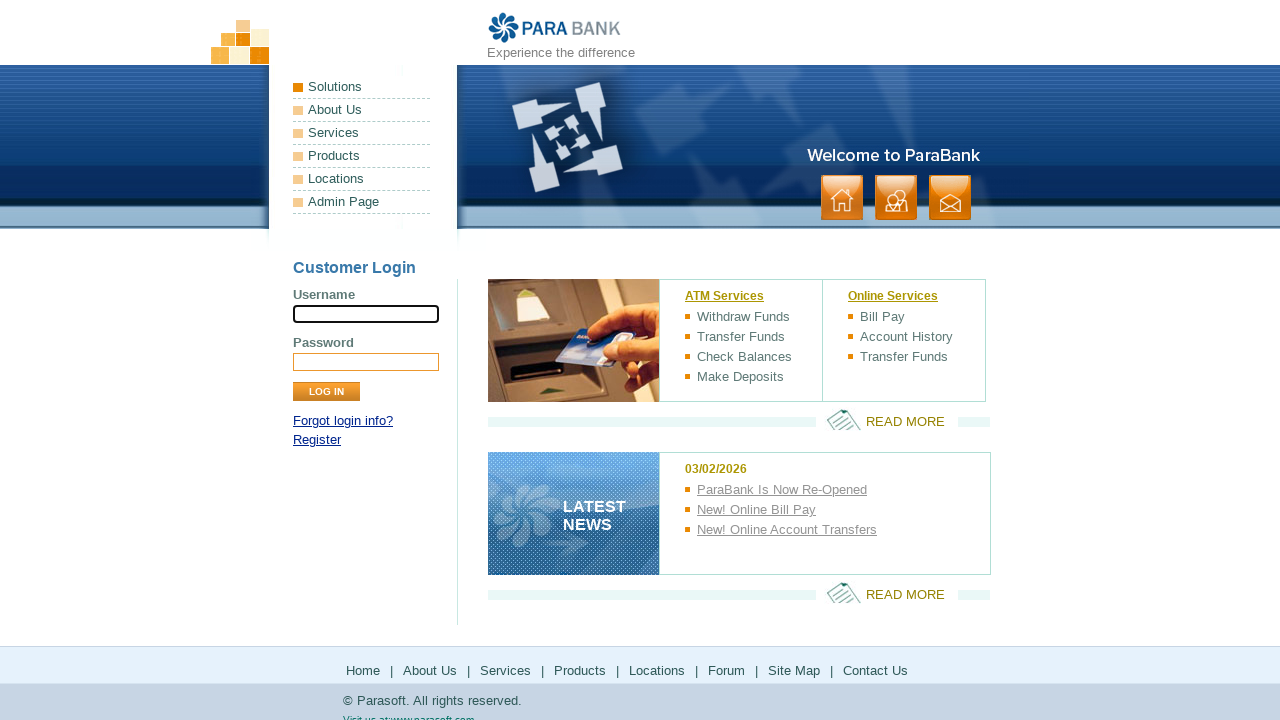

Clicked Register link at (317, 440) on text=Register
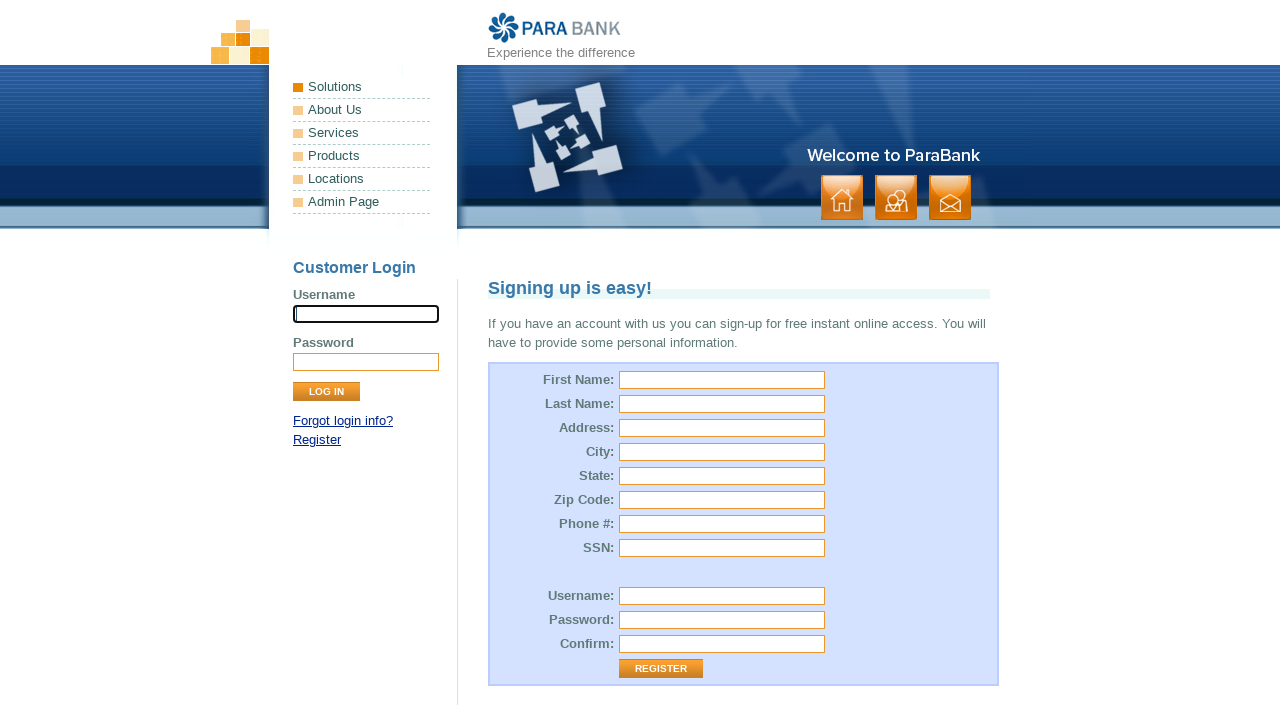

Registration form loaded
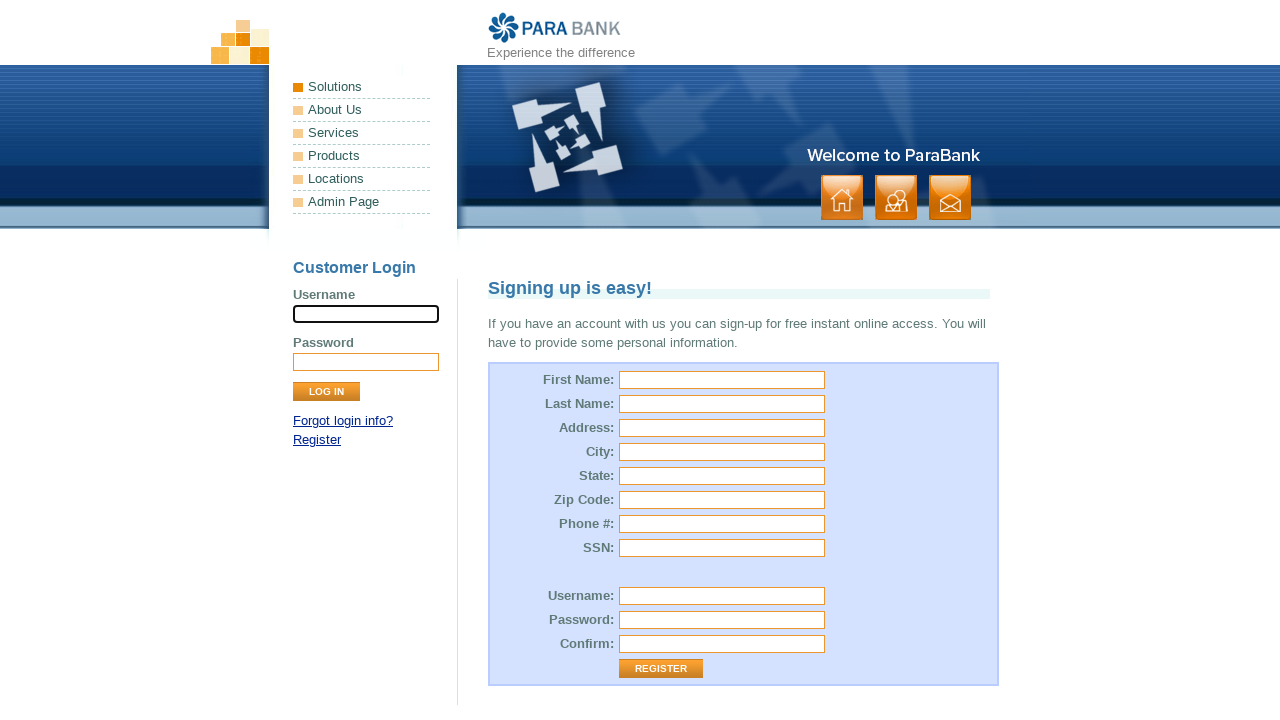

Filled first name field with 'Michelle' on #customer\.firstName
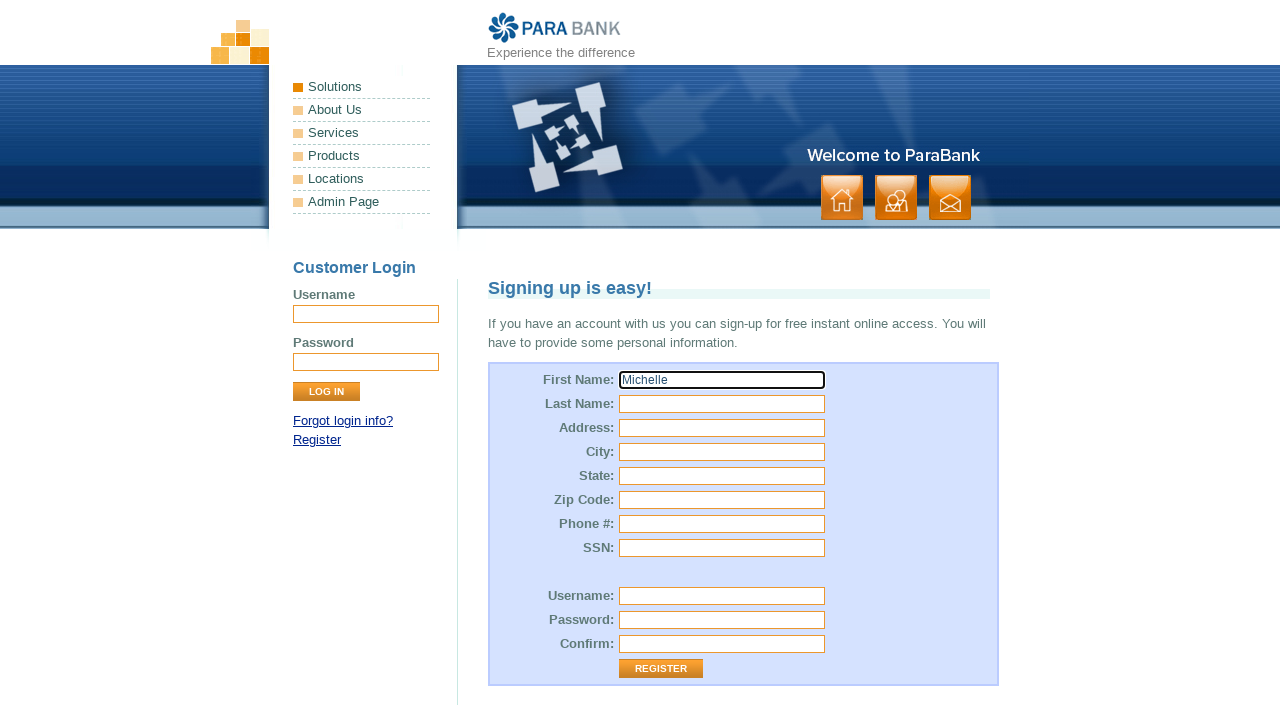

Filled last name field with 'Robinson' on #customer\.lastName
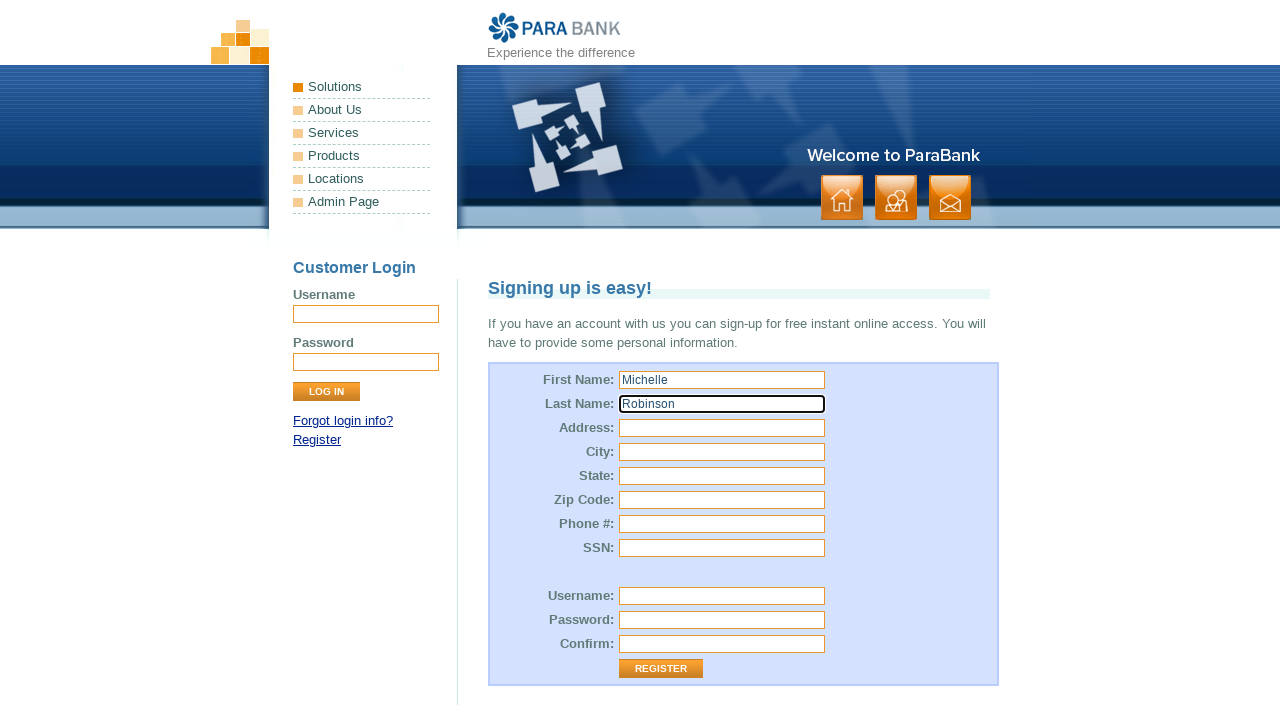

Filled street address with '111 Willow Lane' on #customer\.address\.street
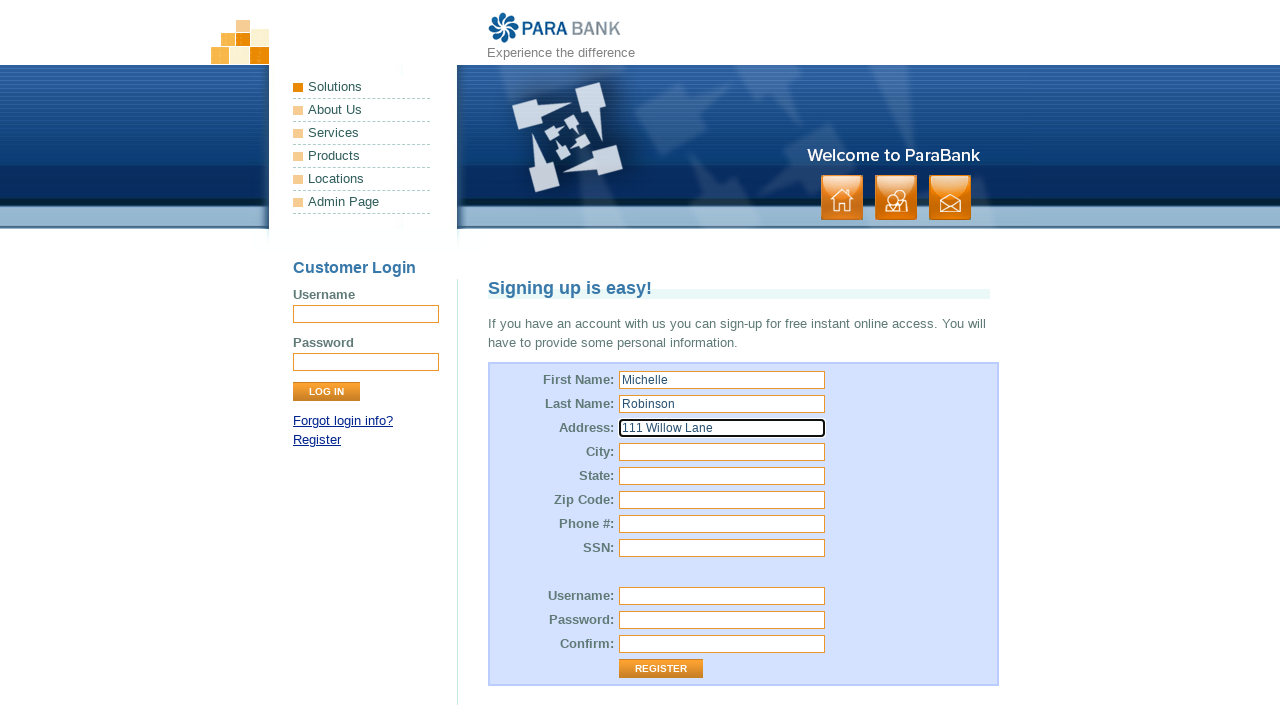

Filled city field with 'Las Vegas' on #customer\.address\.city
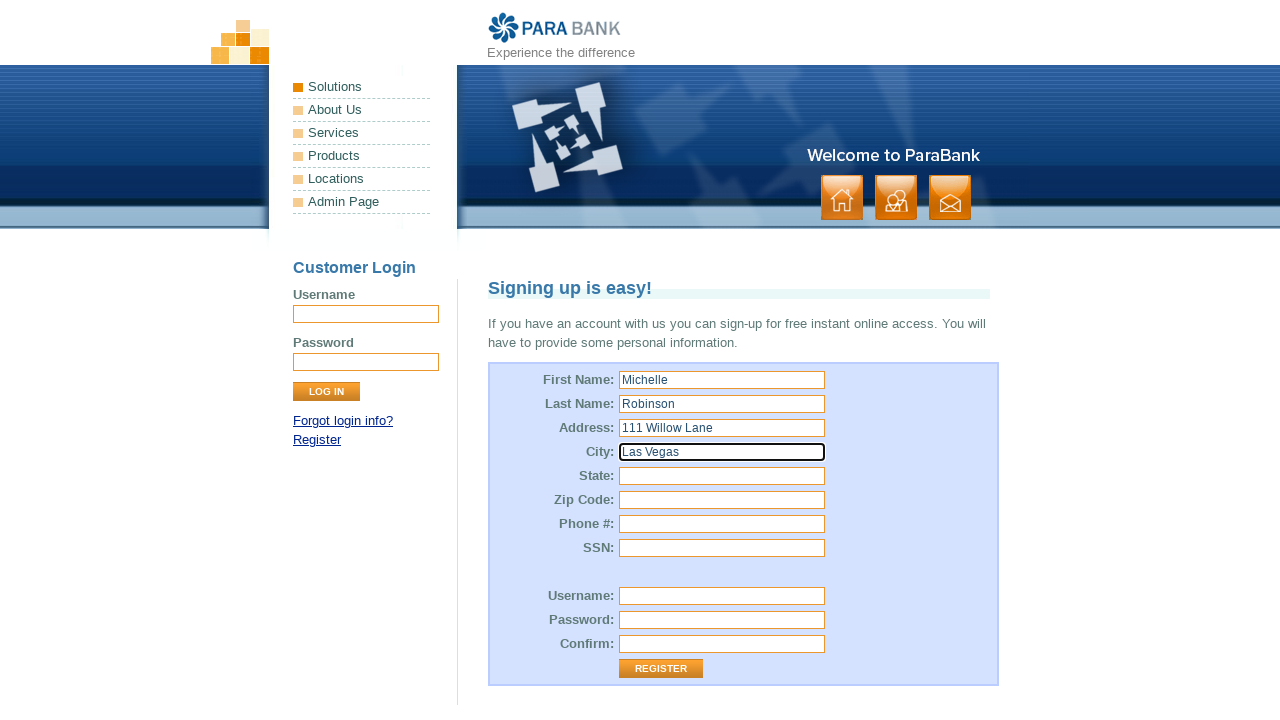

Filled state field with 'Nevada' on #customer\.address\.state
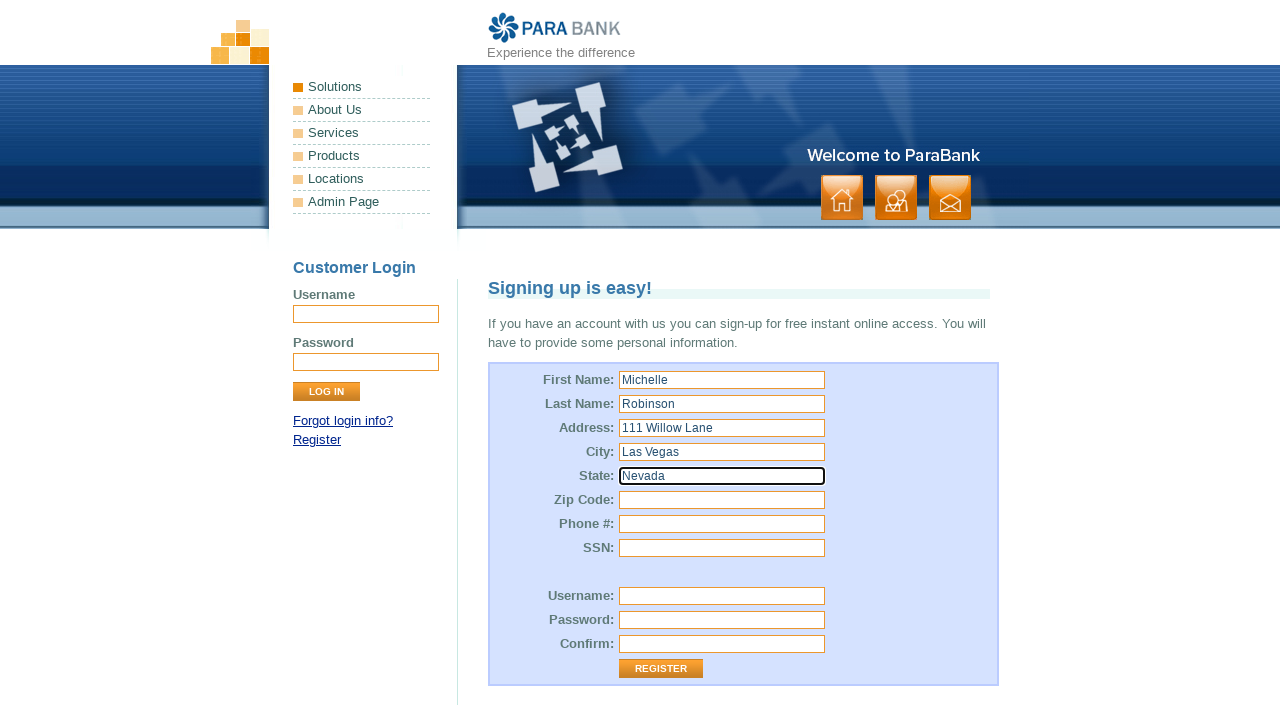

Filled zip code field with '89101' on #customer\.address\.zipCode
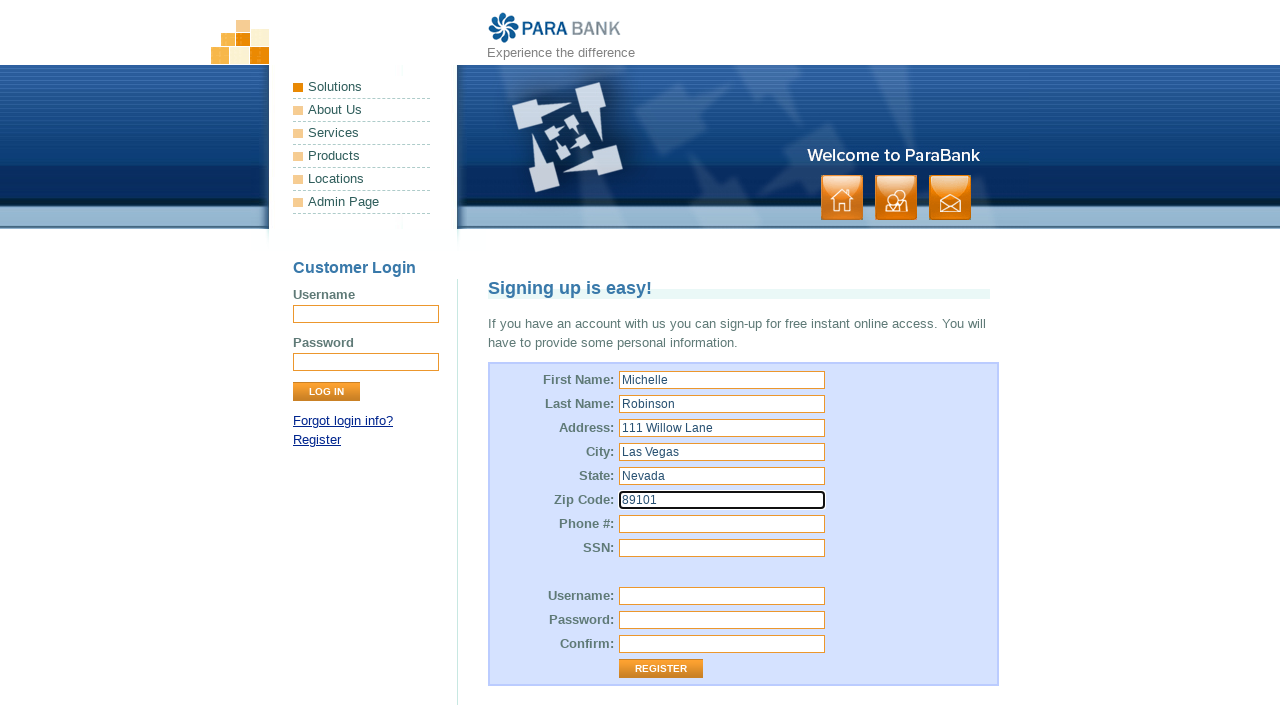

Filled phone number field with '7025556482' on #customer\.phoneNumber
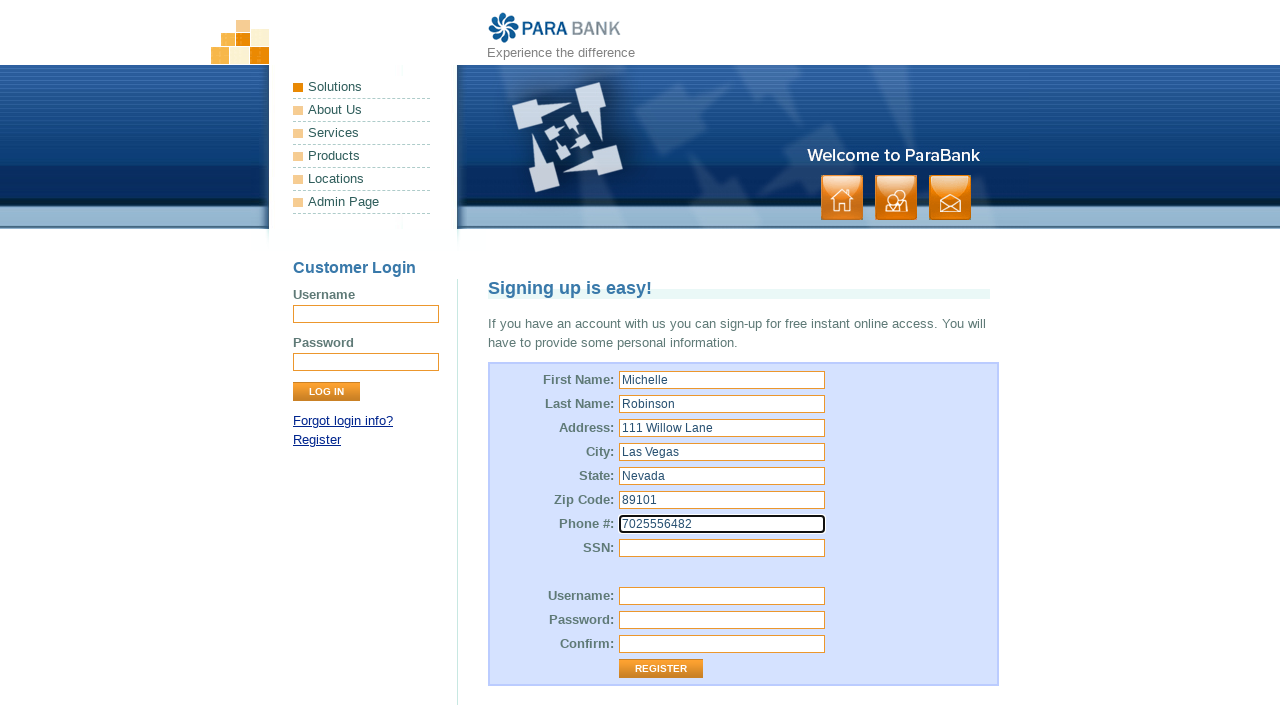

Filled SSN field with '656-78-9012' on #customer\.ssn
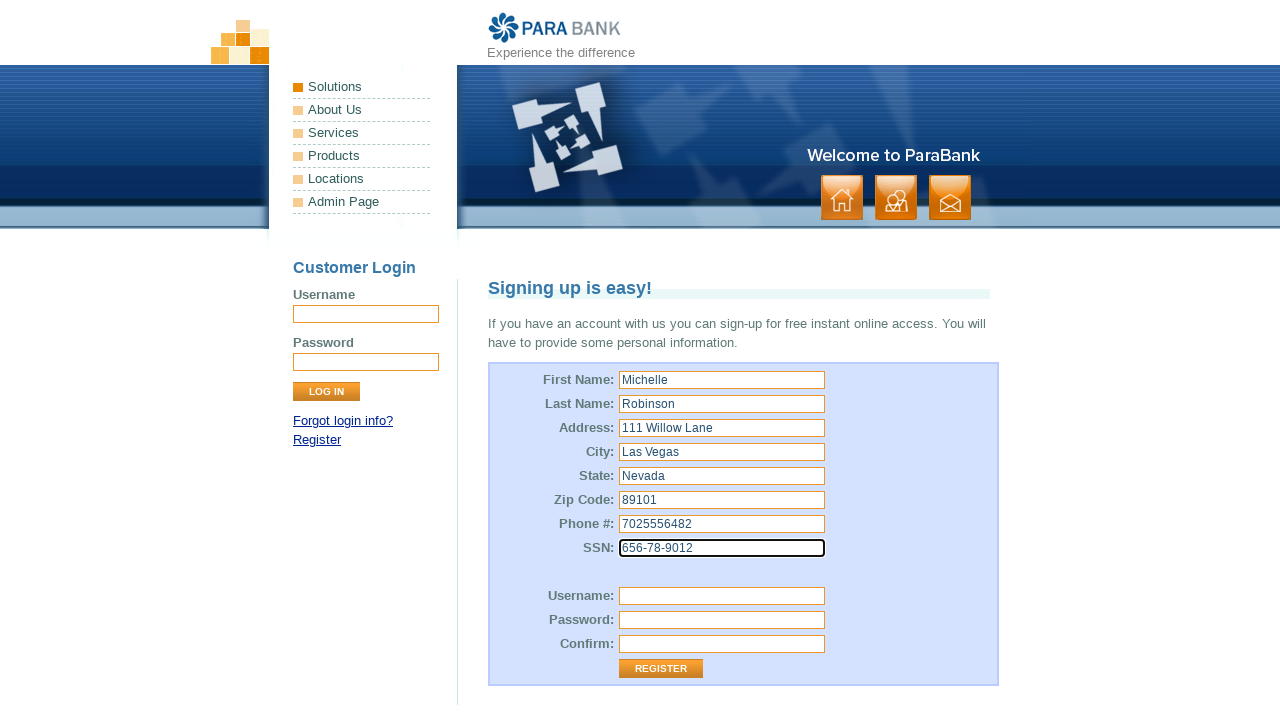

Filled username field with 'mrobinson_lv' on #customer\.username
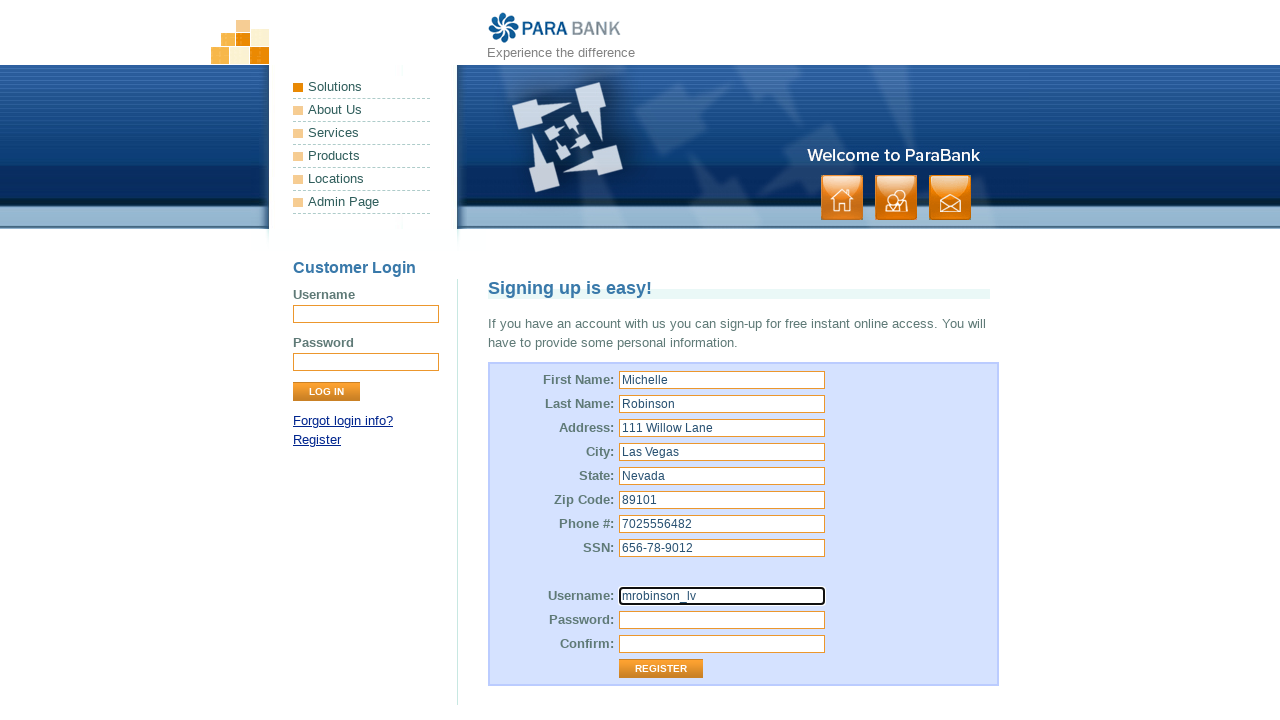

Filled password field with 'Robin@son1' on #customer\.password
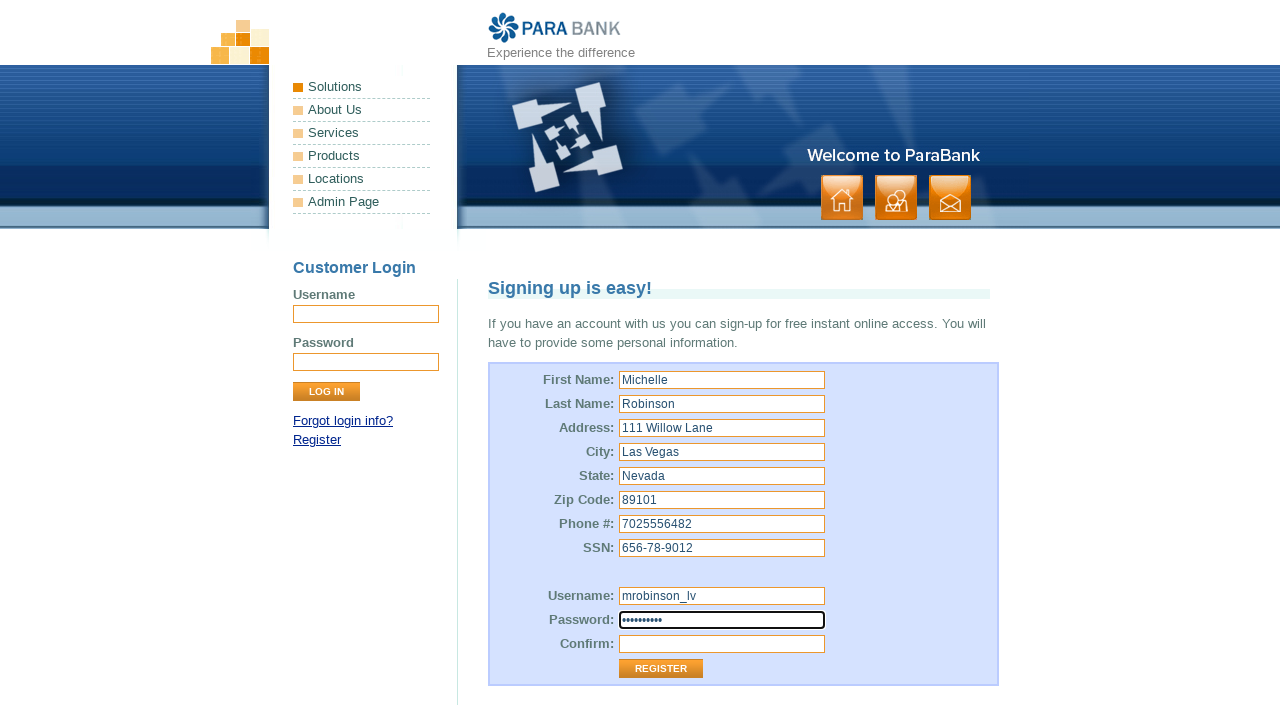

Filled repeated password field with mismatched password 'Robin@son2' on #repeatedPassword
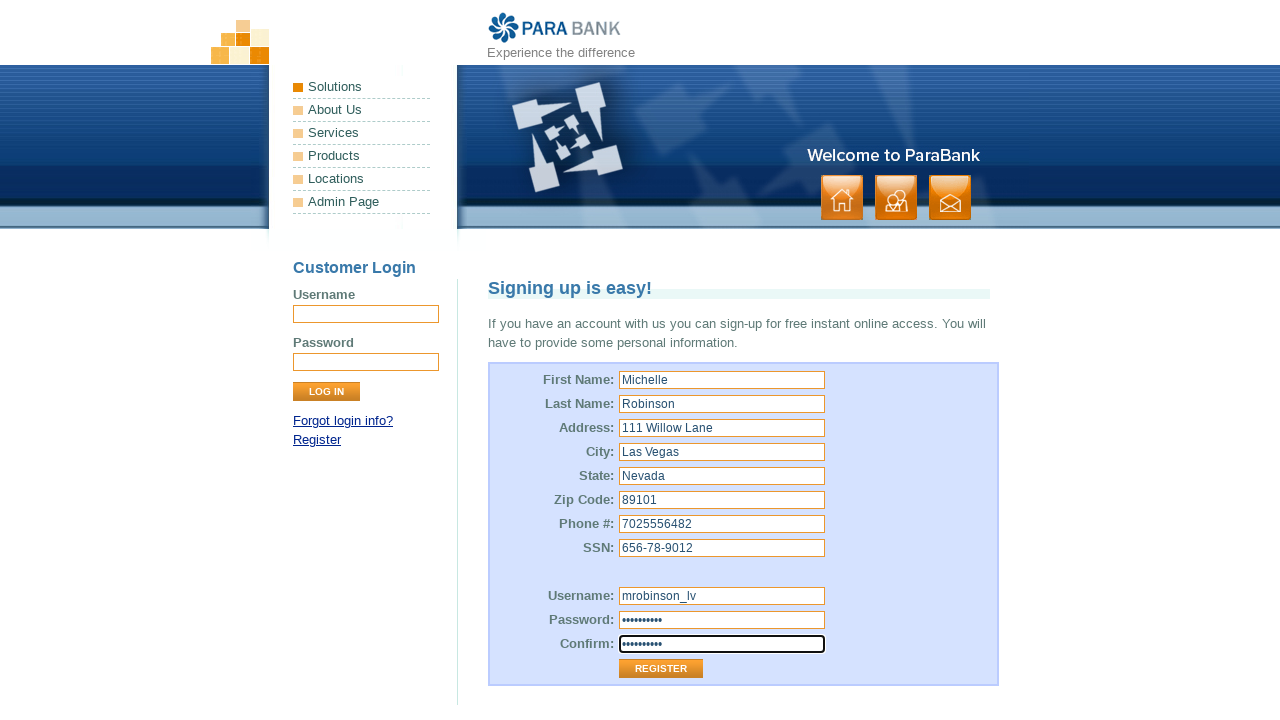

Clicked Register button to submit form at (661, 669) on input[value='Register']
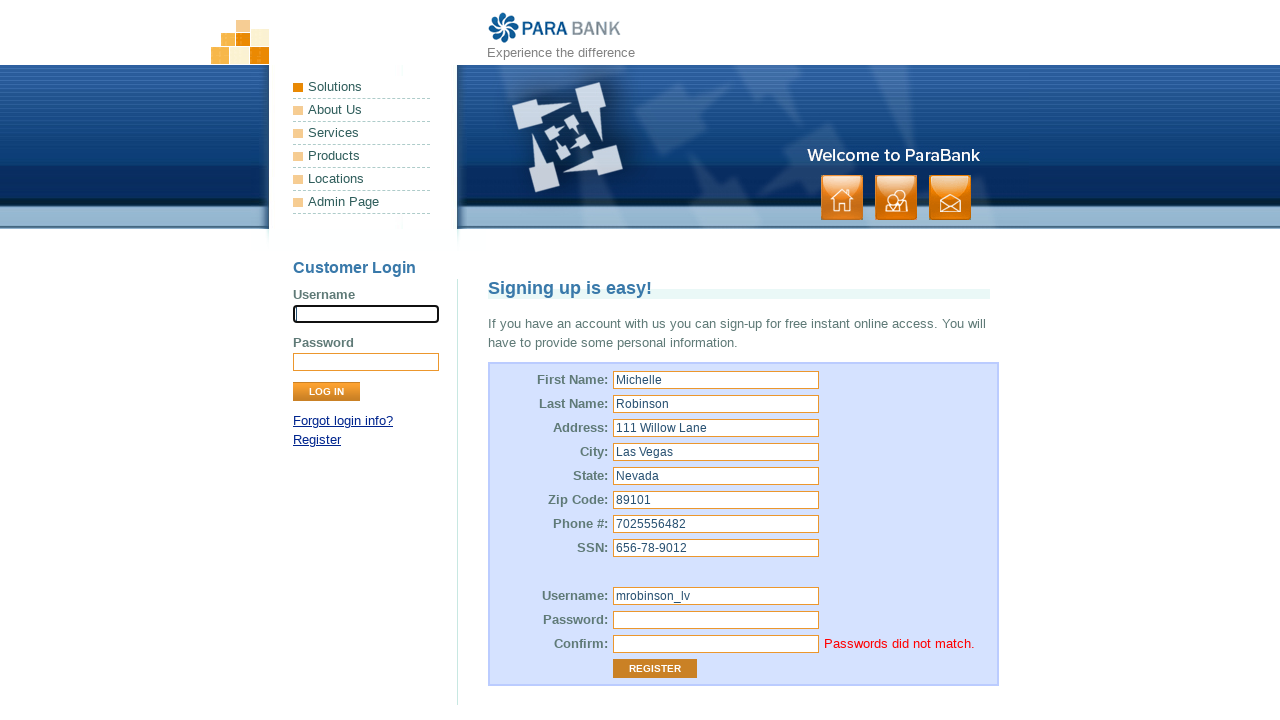

Password mismatch error message appeared
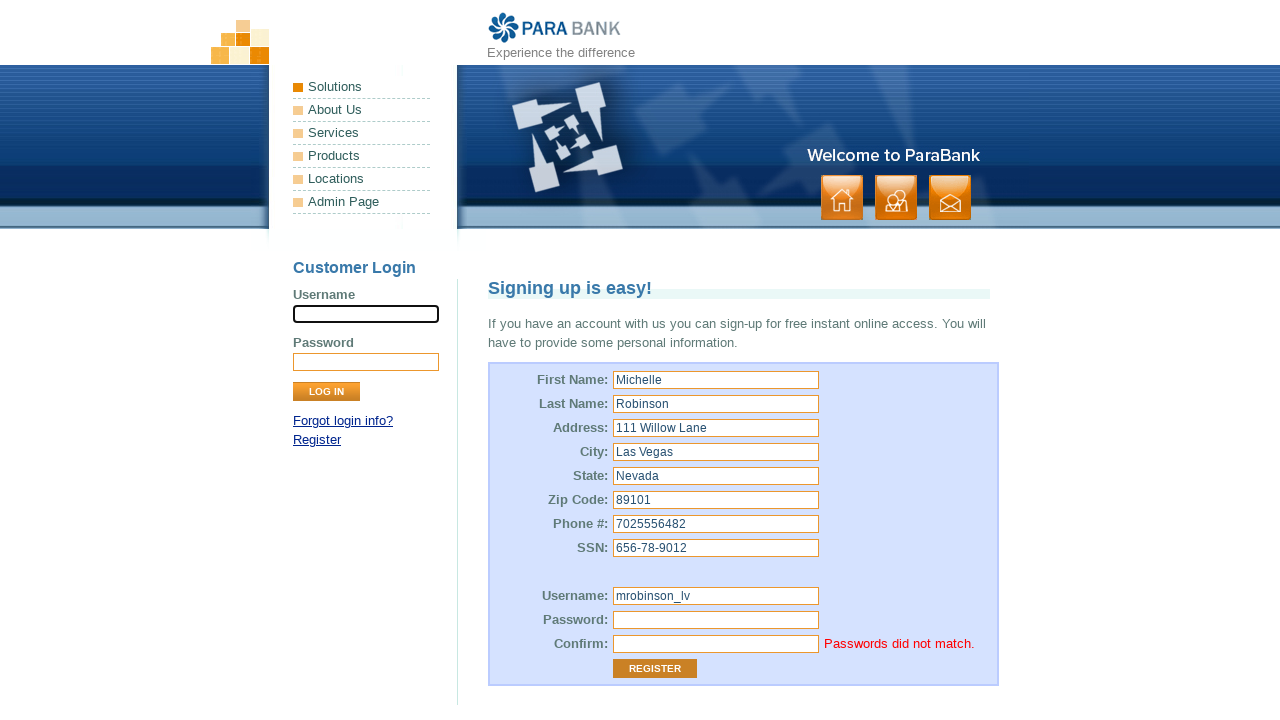

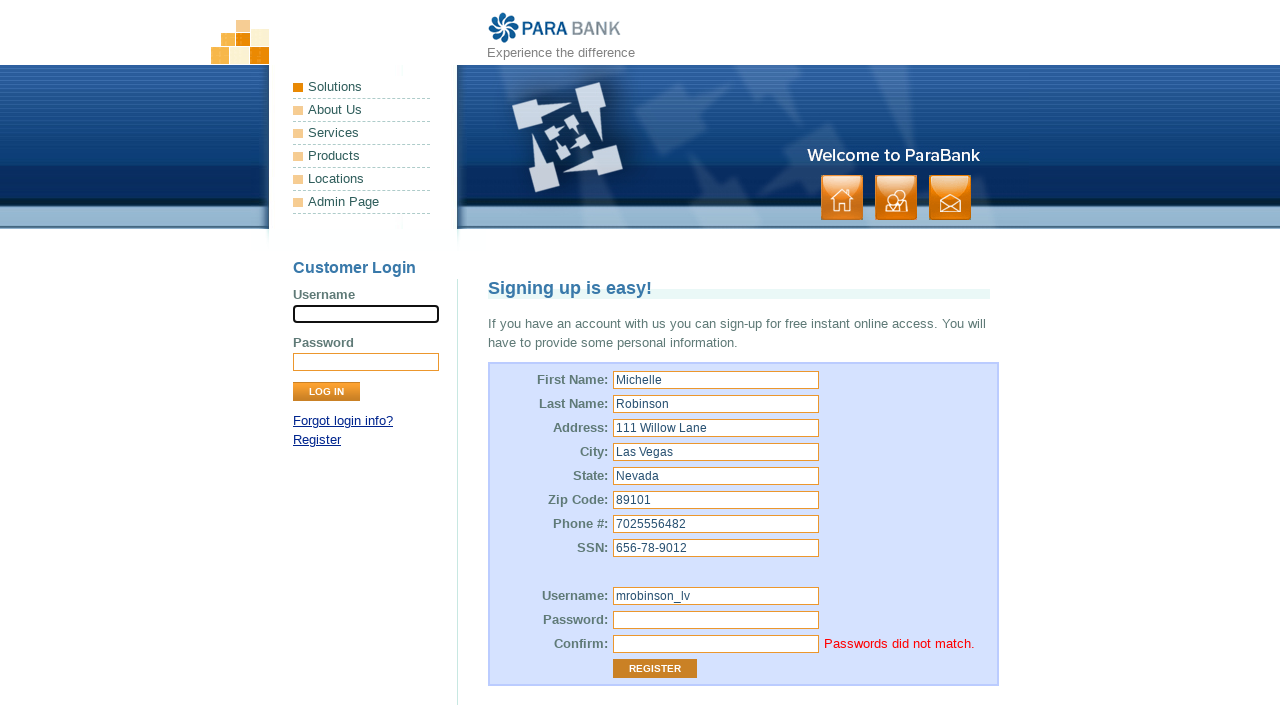